Tests the AngularJS todo list functionality by verifying existing todos and adding a new todo item

Starting URL: http://www.angularjs.org

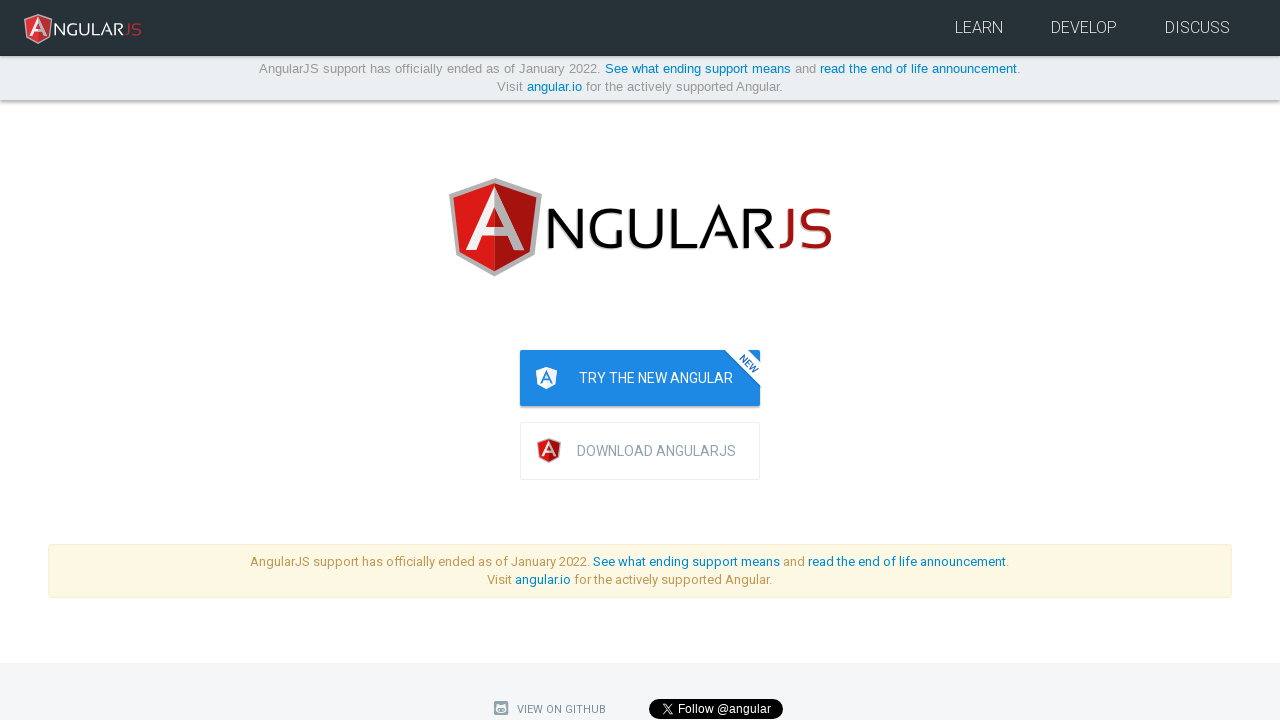

Waited for todo list items to be visible
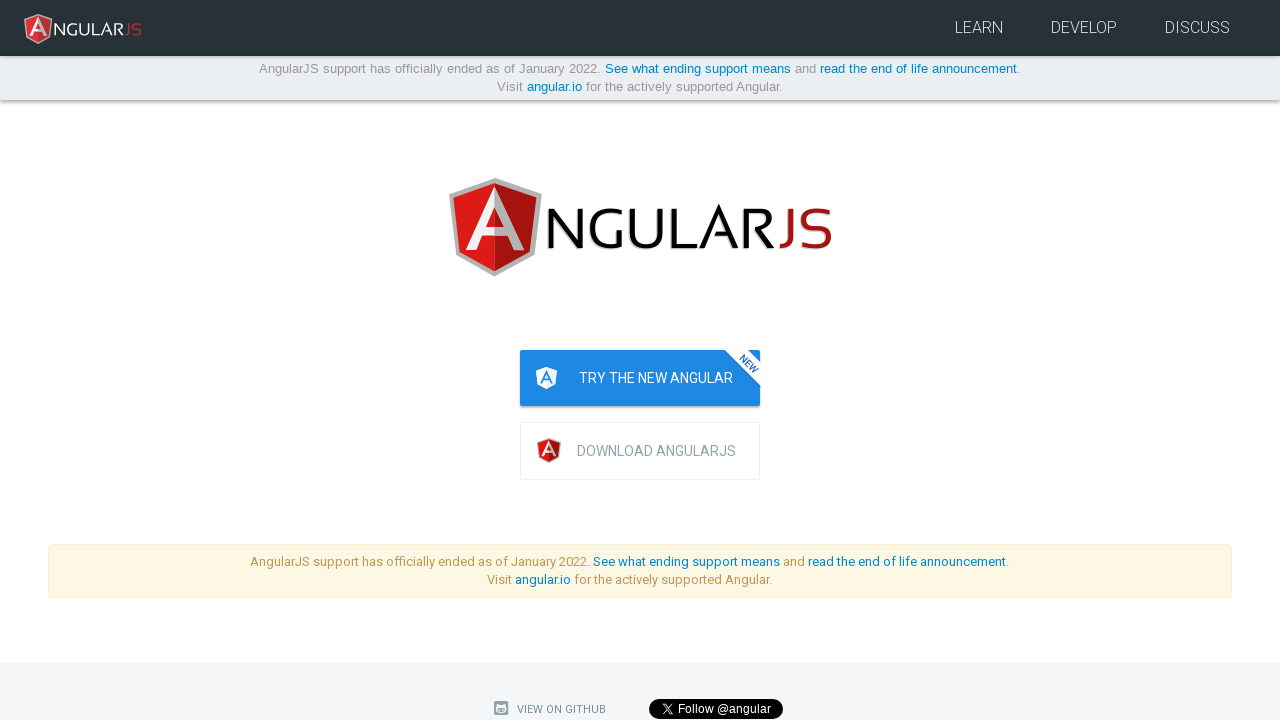

Filled todo input field with 'write a protractor test' on [ng-model="todoList.todoText"]
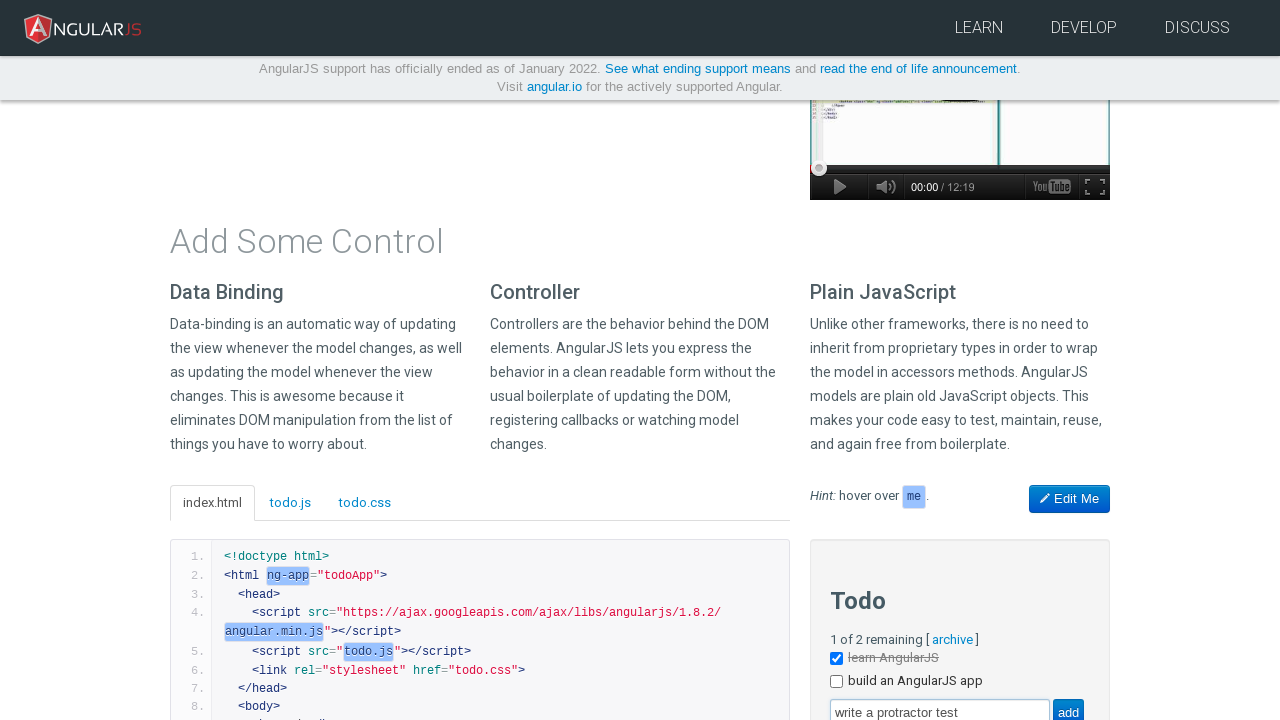

Clicked add button to create new todo item at (1068, 706) on [value="add"]
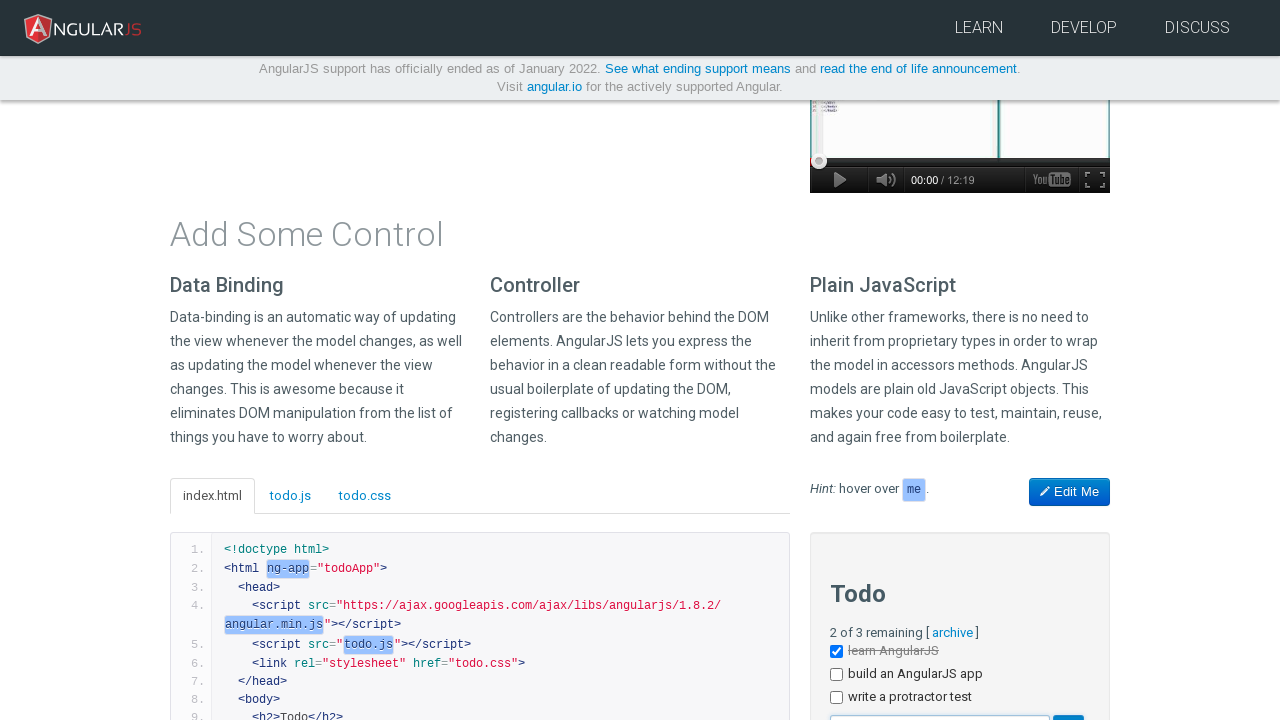

Waited for new todo item to appear in the list
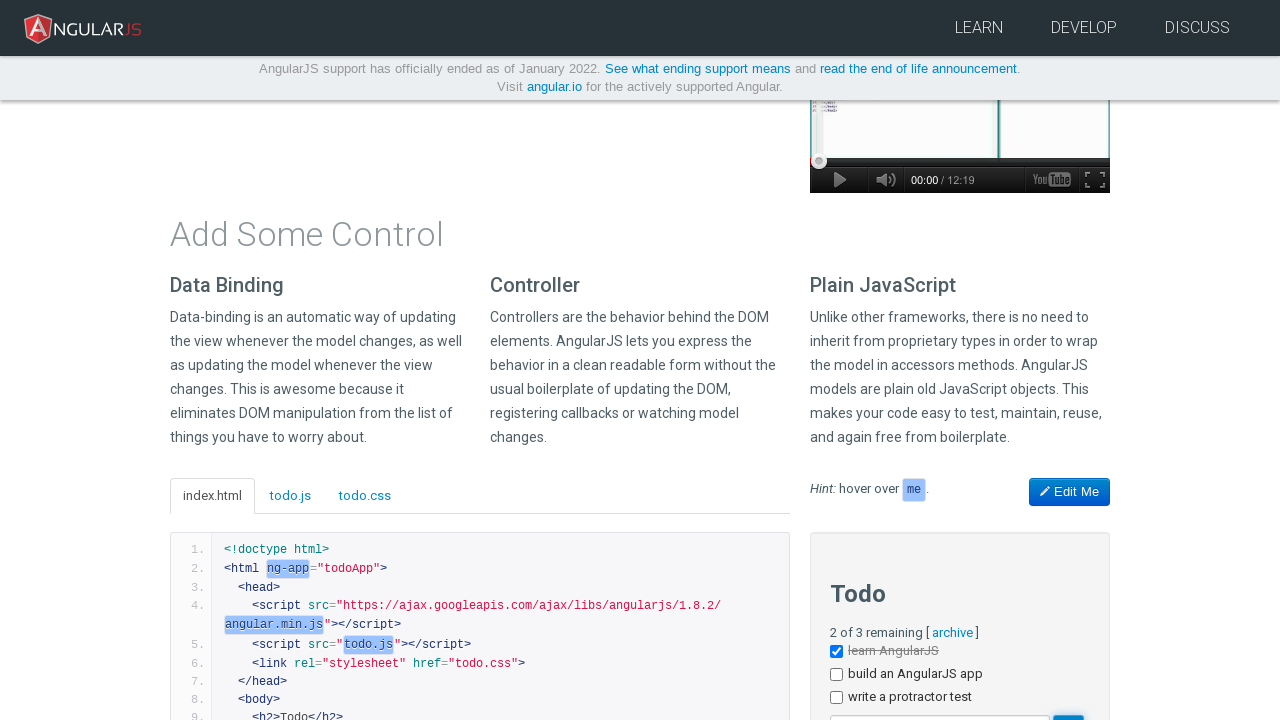

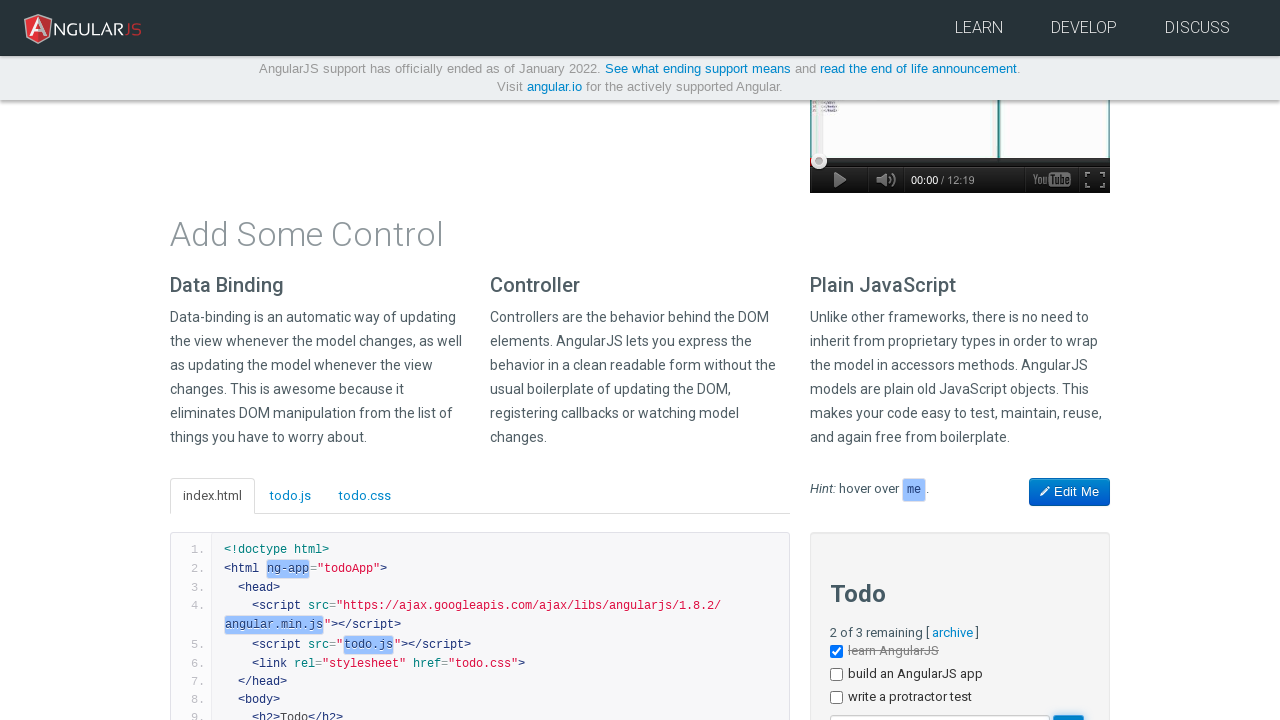